Tests a wait scenario by waiting for a button to become clickable, clicking it, and verifying a success message appears

Starting URL: http://suninjuly.github.io/wait2.html

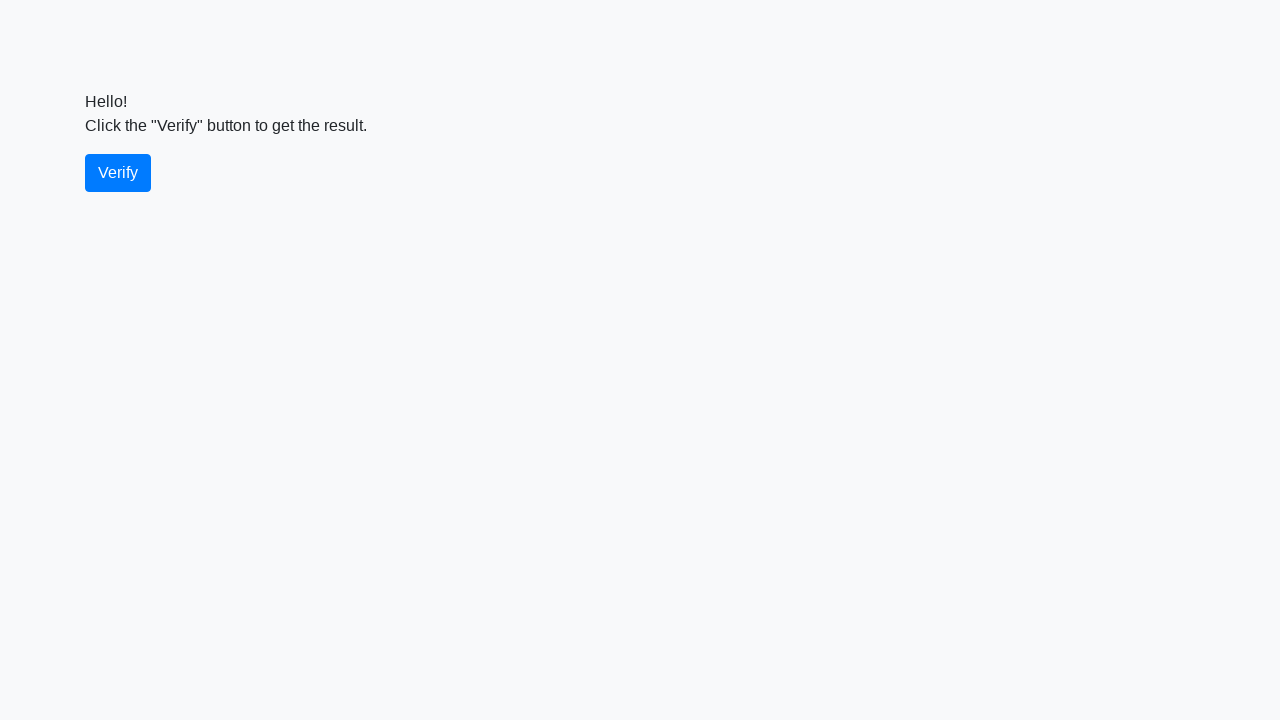

Waited for verify button to become visible
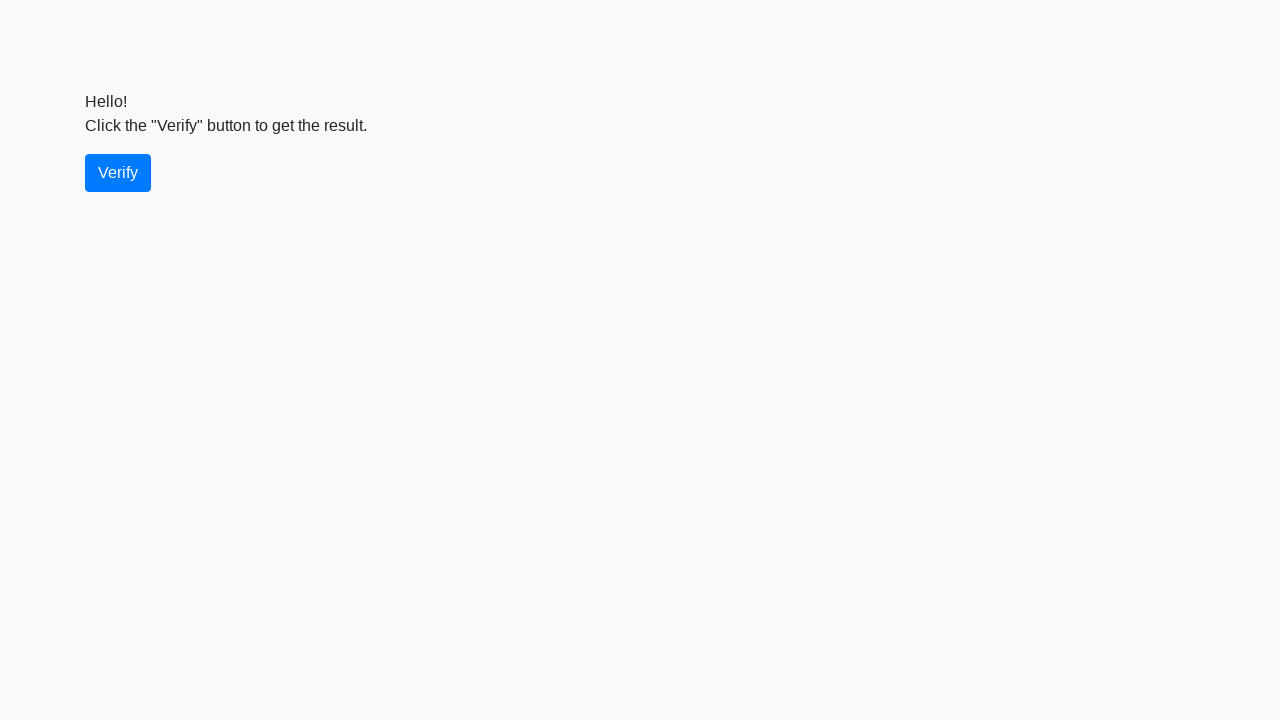

Clicked the verify button at (118, 173) on #verify
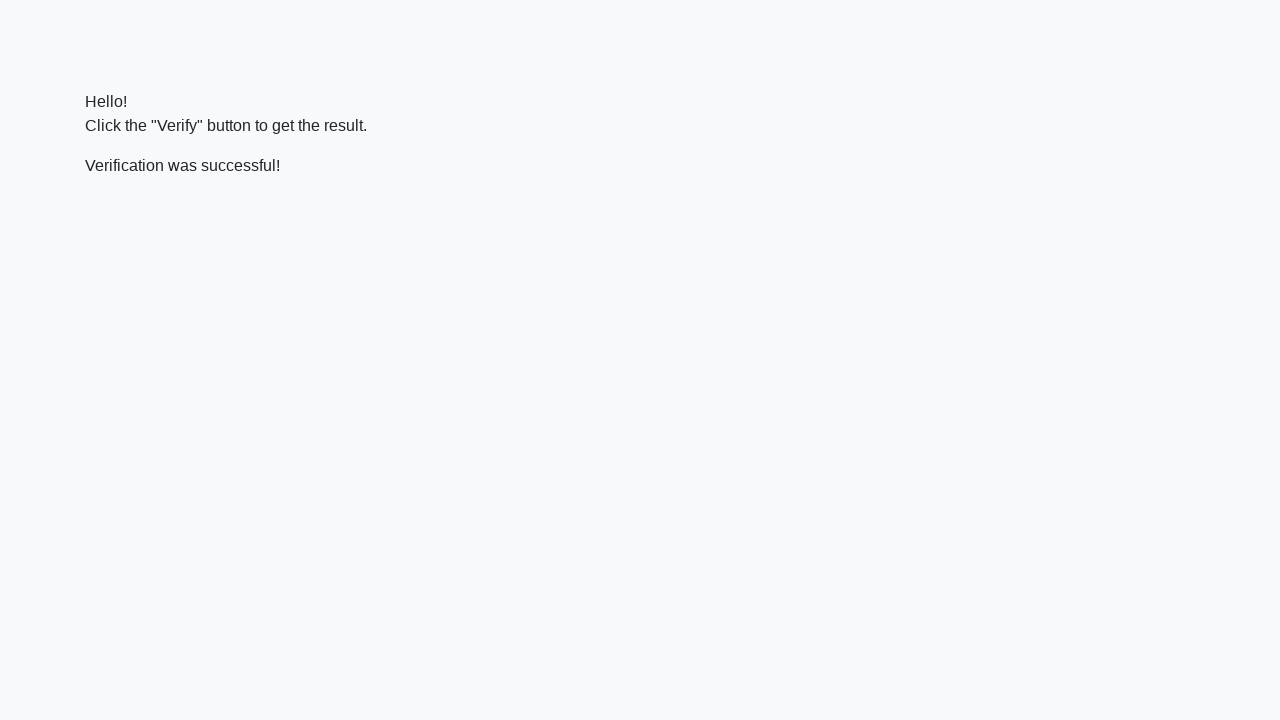

Located the verify message element
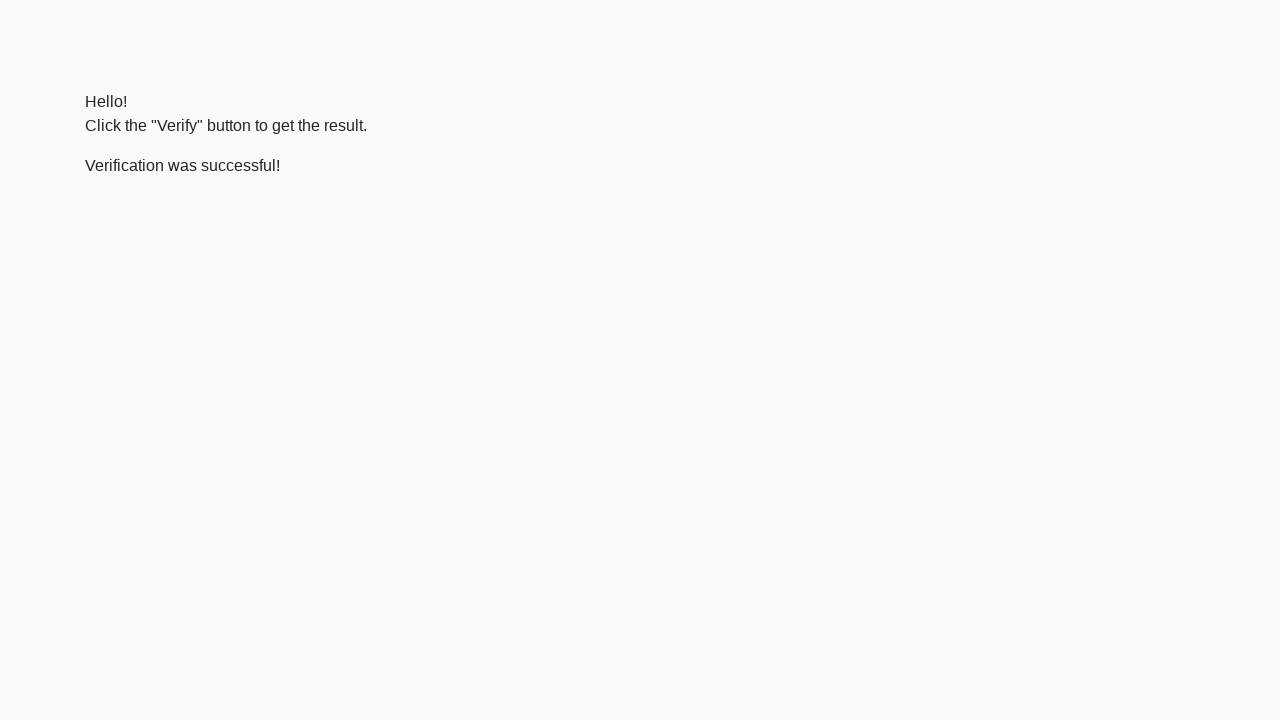

Waited for success message to become visible
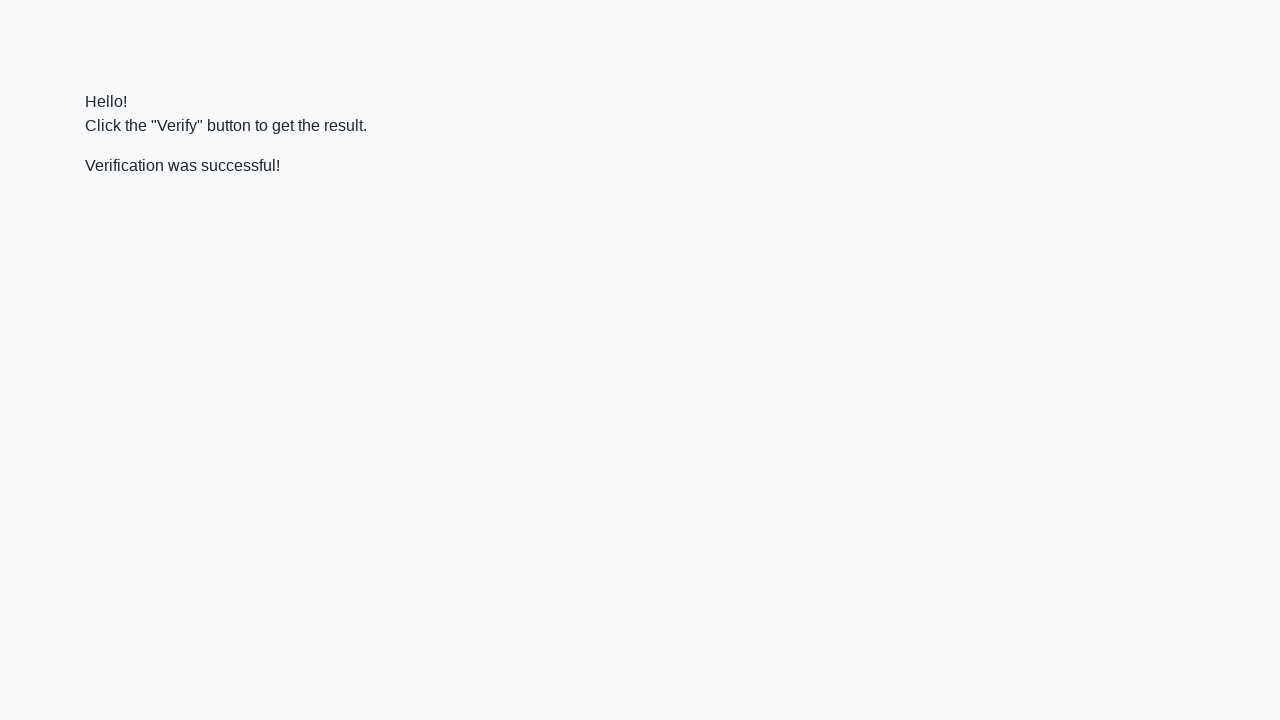

Verified that 'successful' text is present in the message
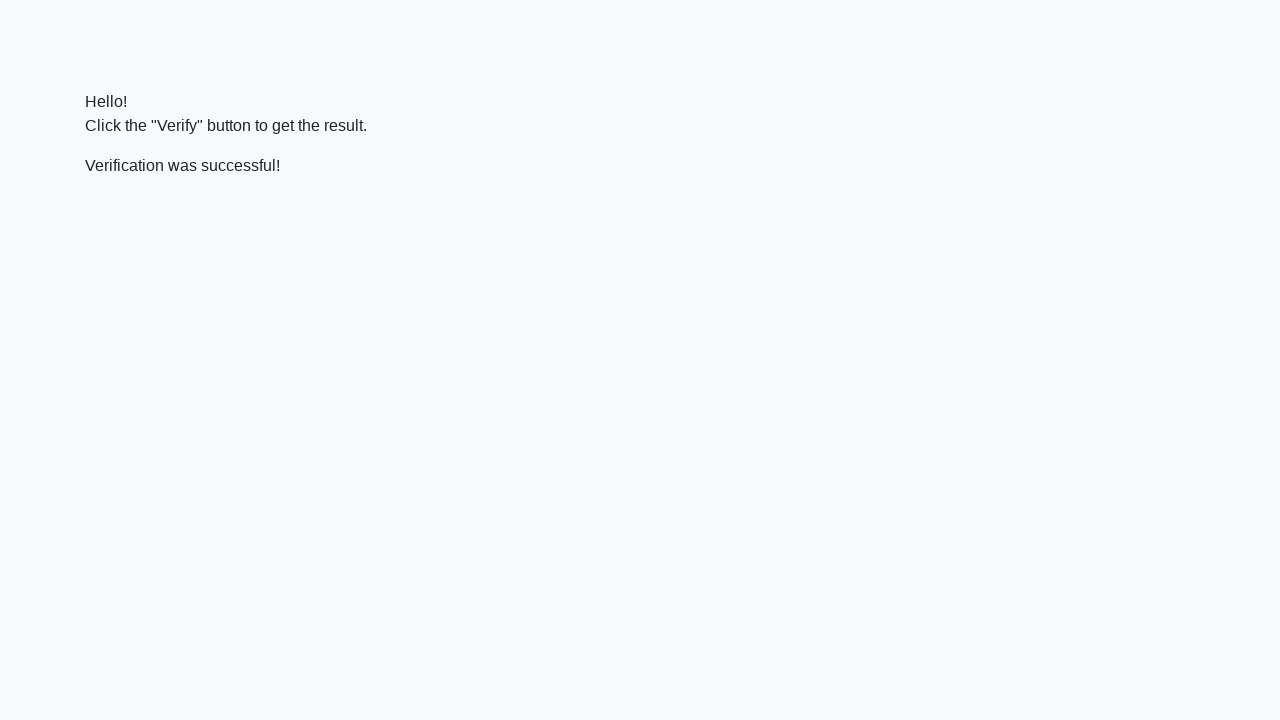

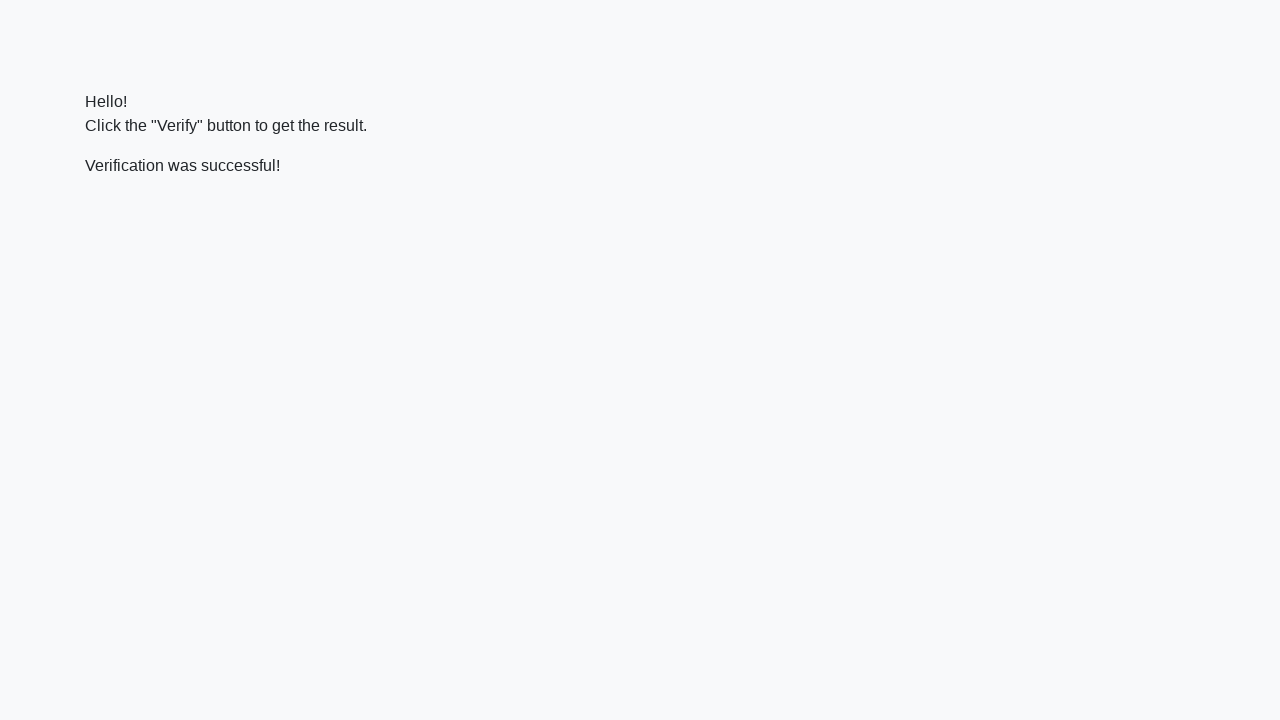